Adds a new todo item and hovers over it to verify the remove button becomes visible

Starting URL: https://todomvc.com/examples/typescript-angular/#/

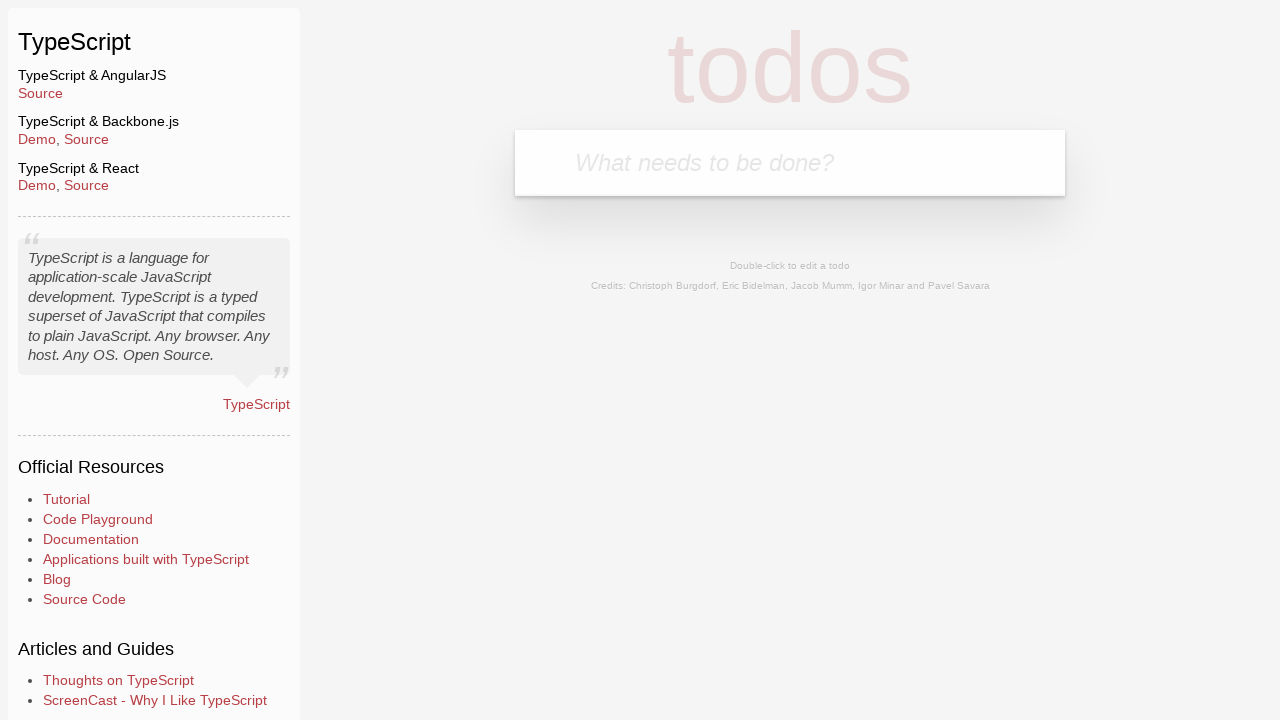

Filled new todo input field with 'example' on .new-todo
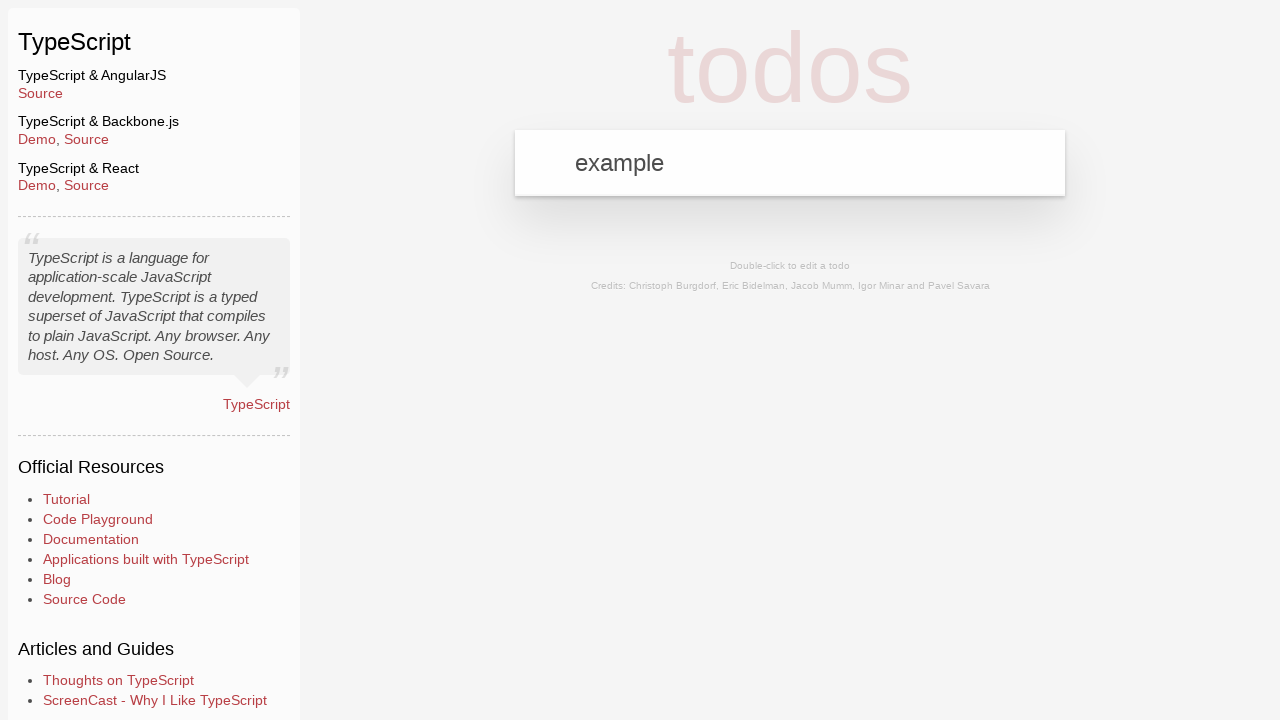

Pressed Enter to add the todo item on .new-todo
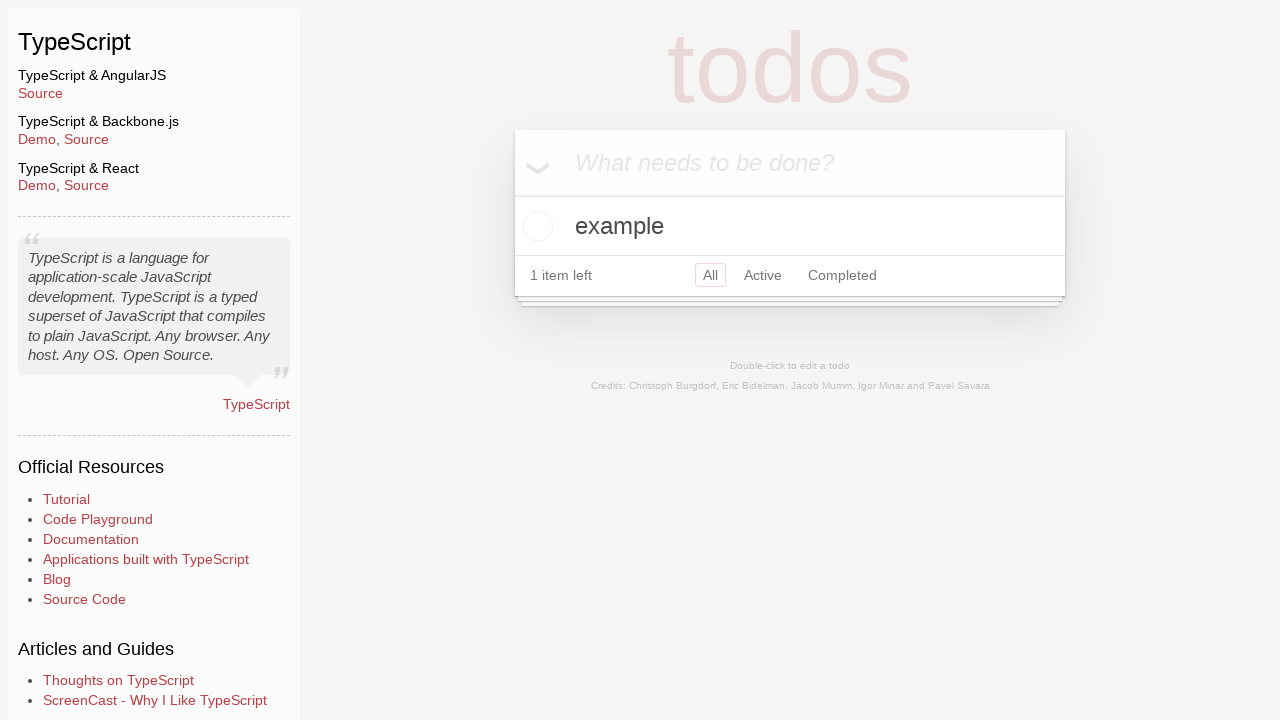

Hovered over the 'example' todo item at (790, 226) on li:has-text('example')
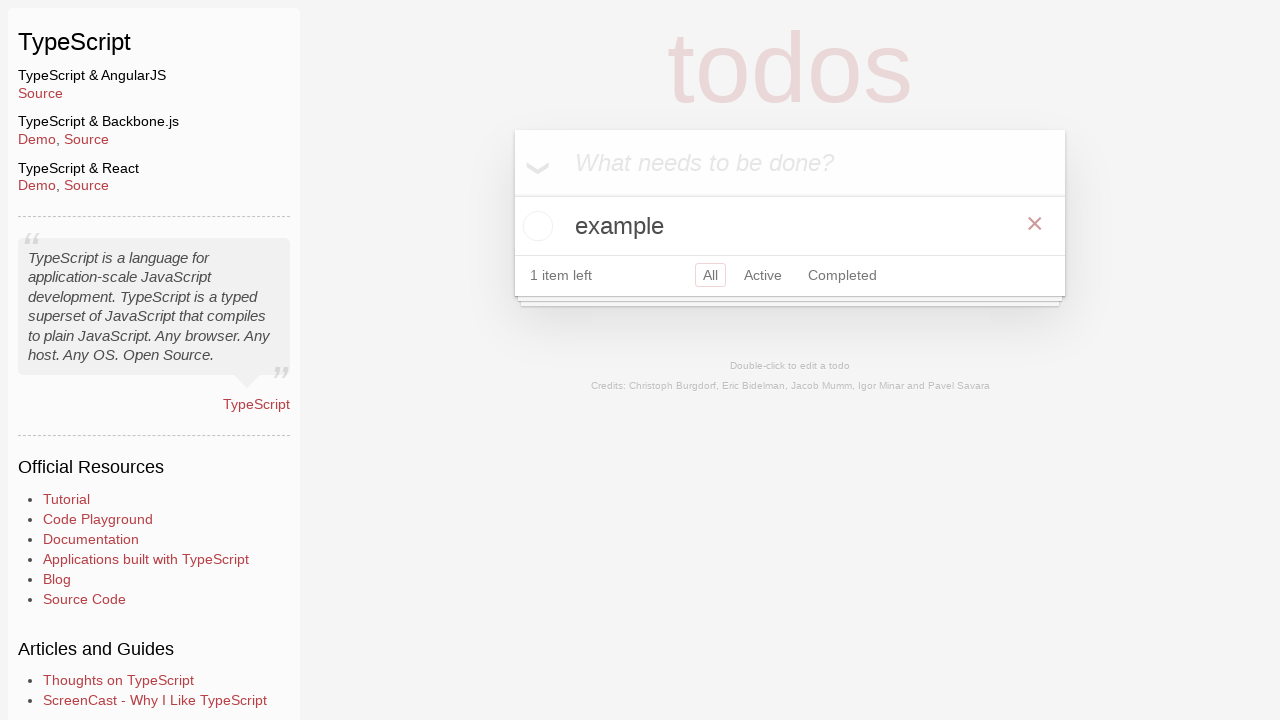

Verified the remove button (×) is visible on hover
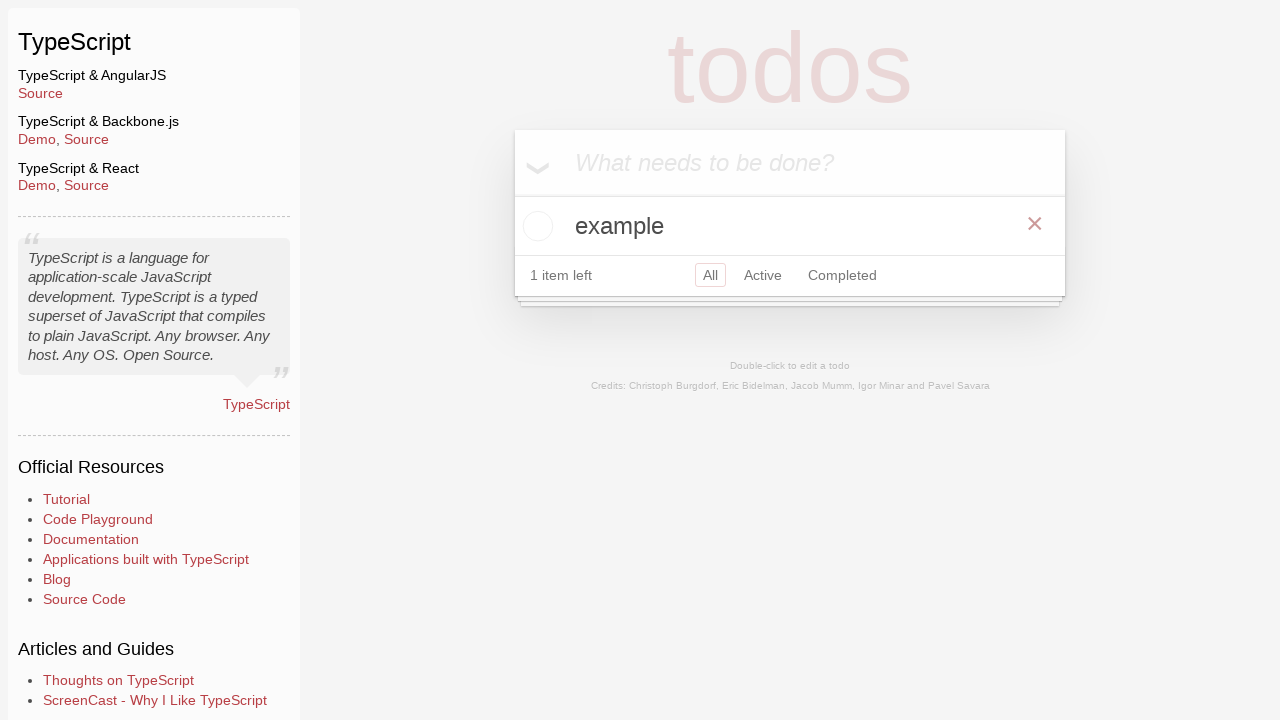

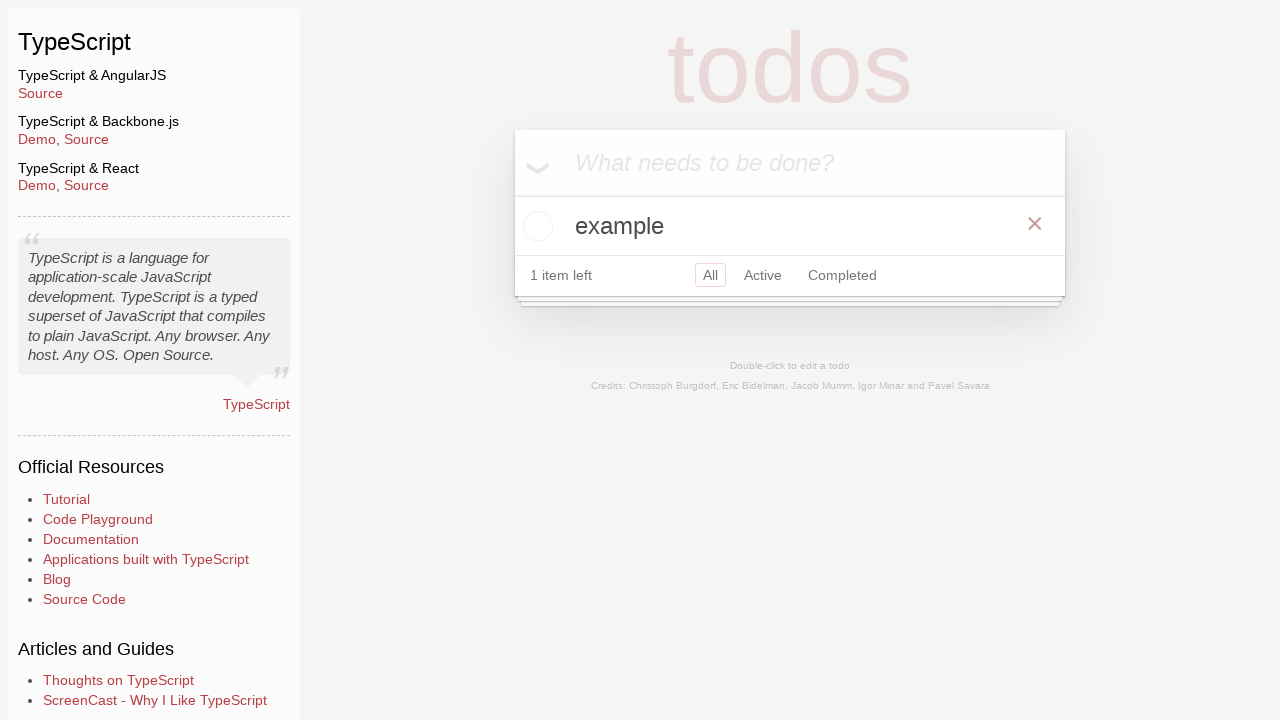